Tests a registration form by filling in first name, last name, and email fields, submitting the form, and verifying the success message is displayed.

Starting URL: http://suninjuly.github.io/registration1.html

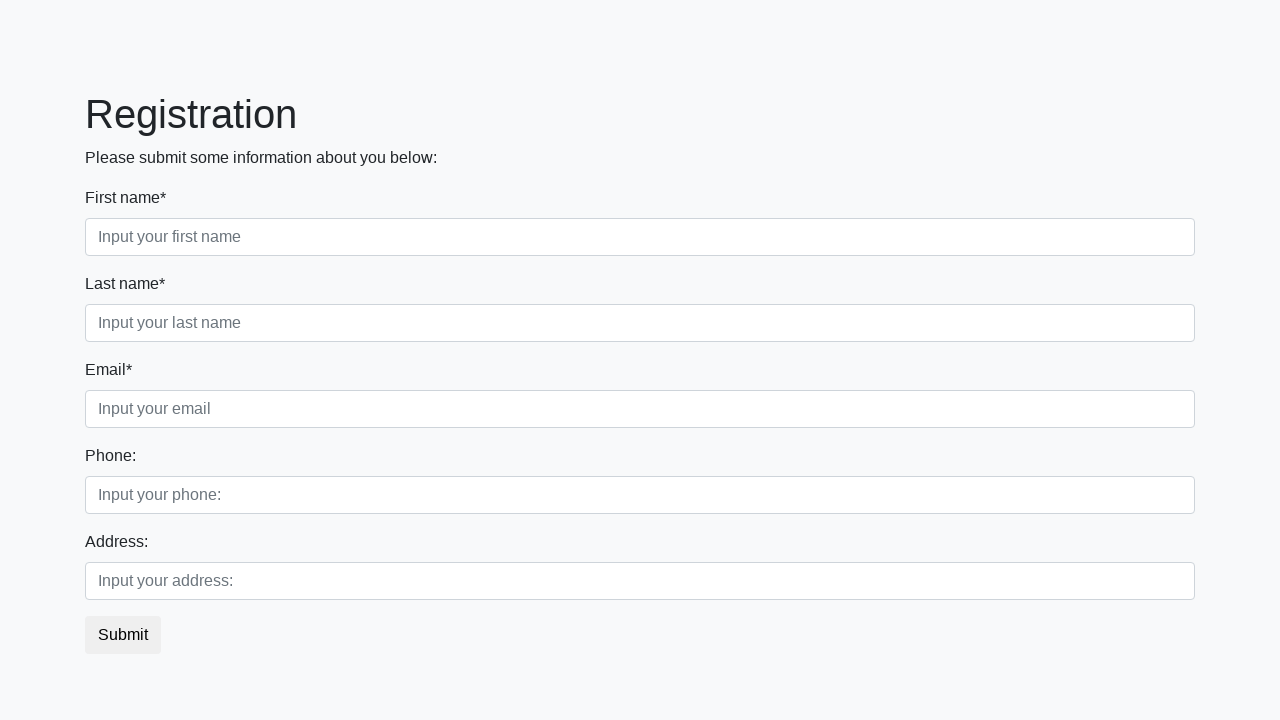

Filled first name field with 'Ivan' on input[placeholder='Input your first name']
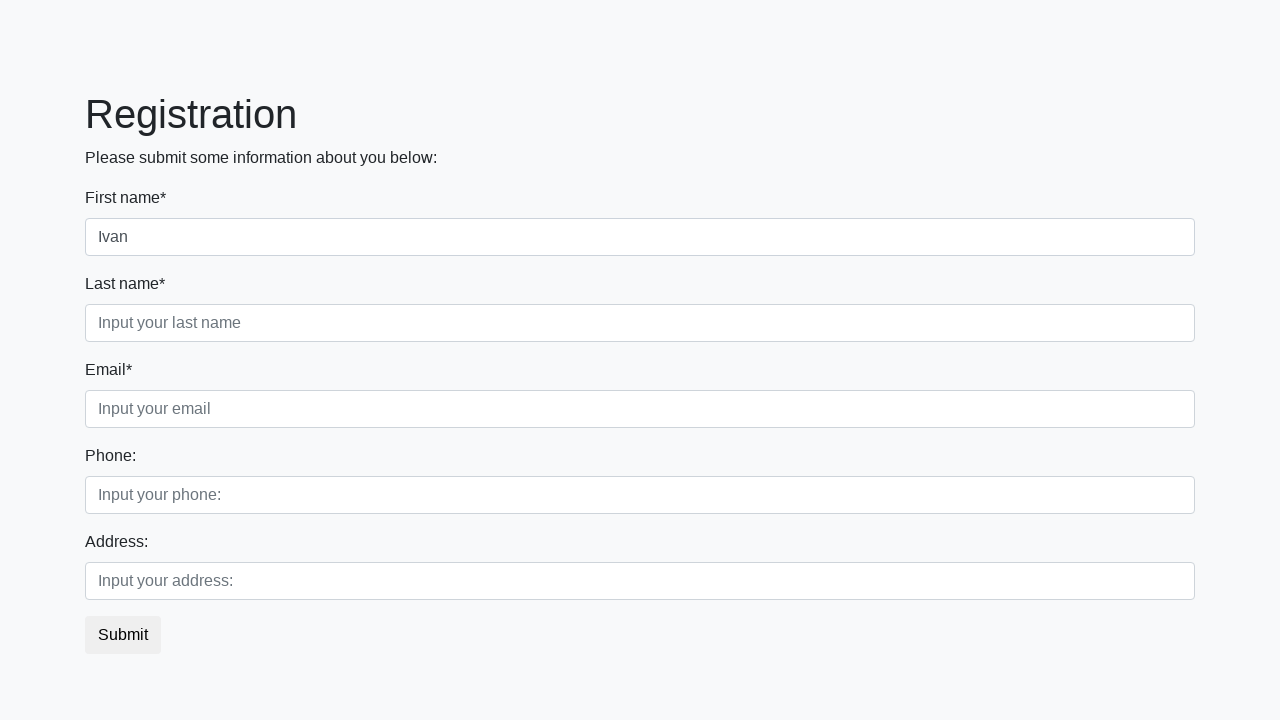

Filled last name field with 'Petrov' on input[placeholder='Input your last name']
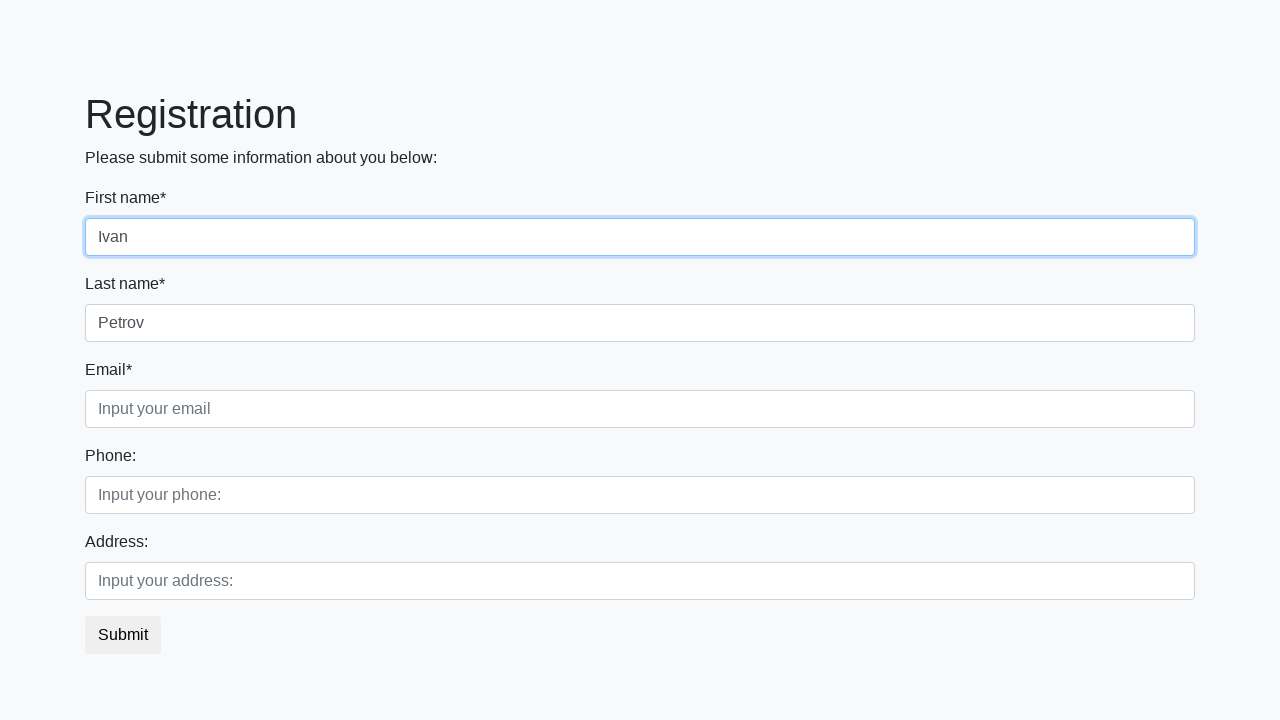

Filled email field with 'testuser@example.ru' on input[placeholder='Input your email']
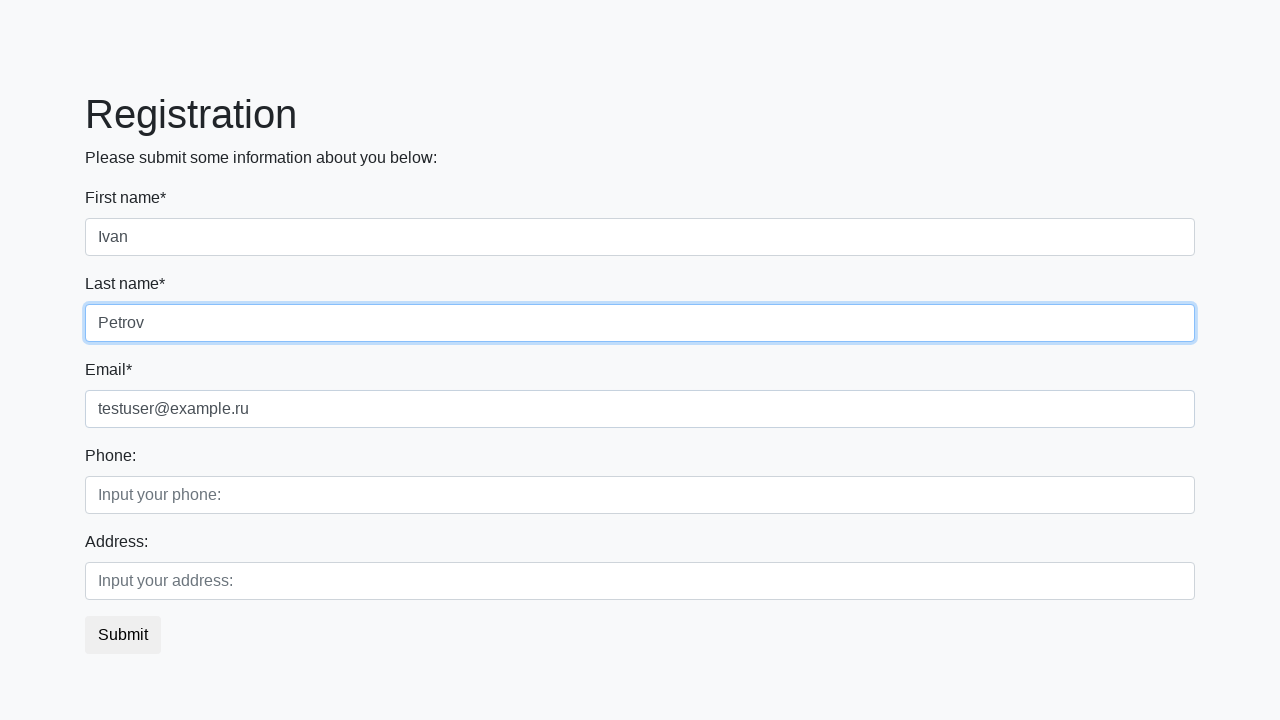

Clicked submit button to register at (123, 635) on button.btn
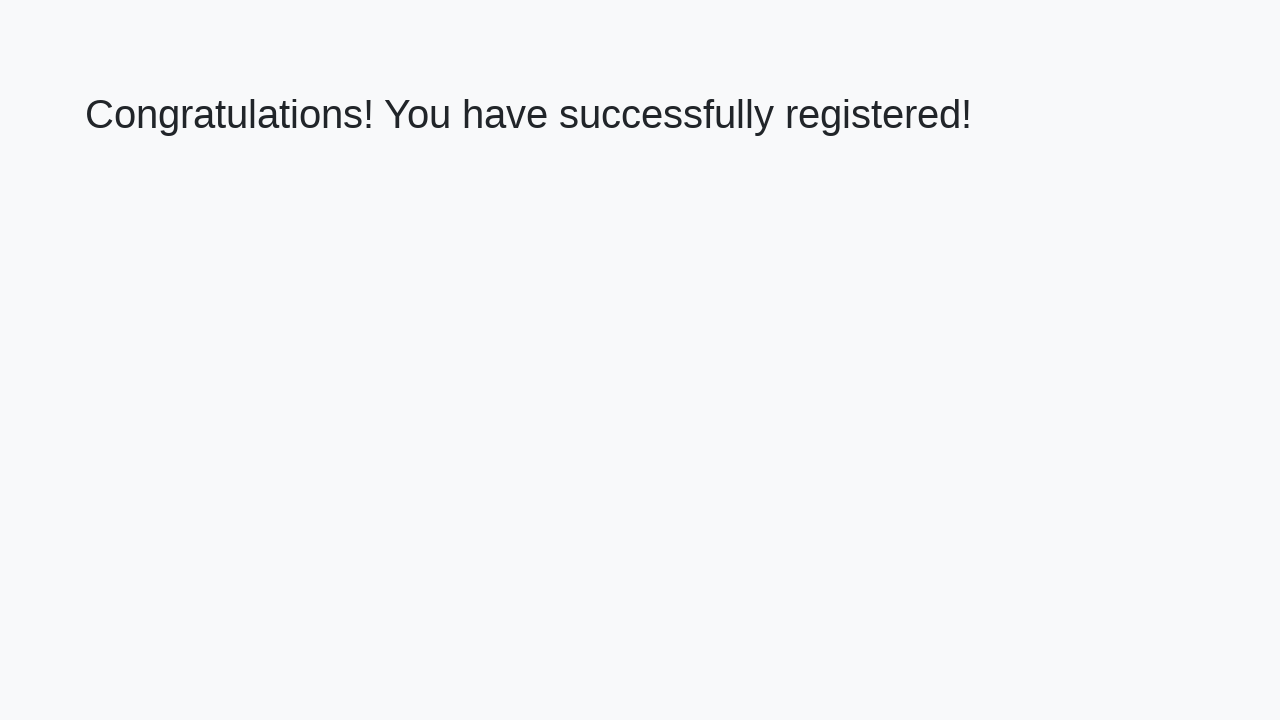

Success message heading loaded
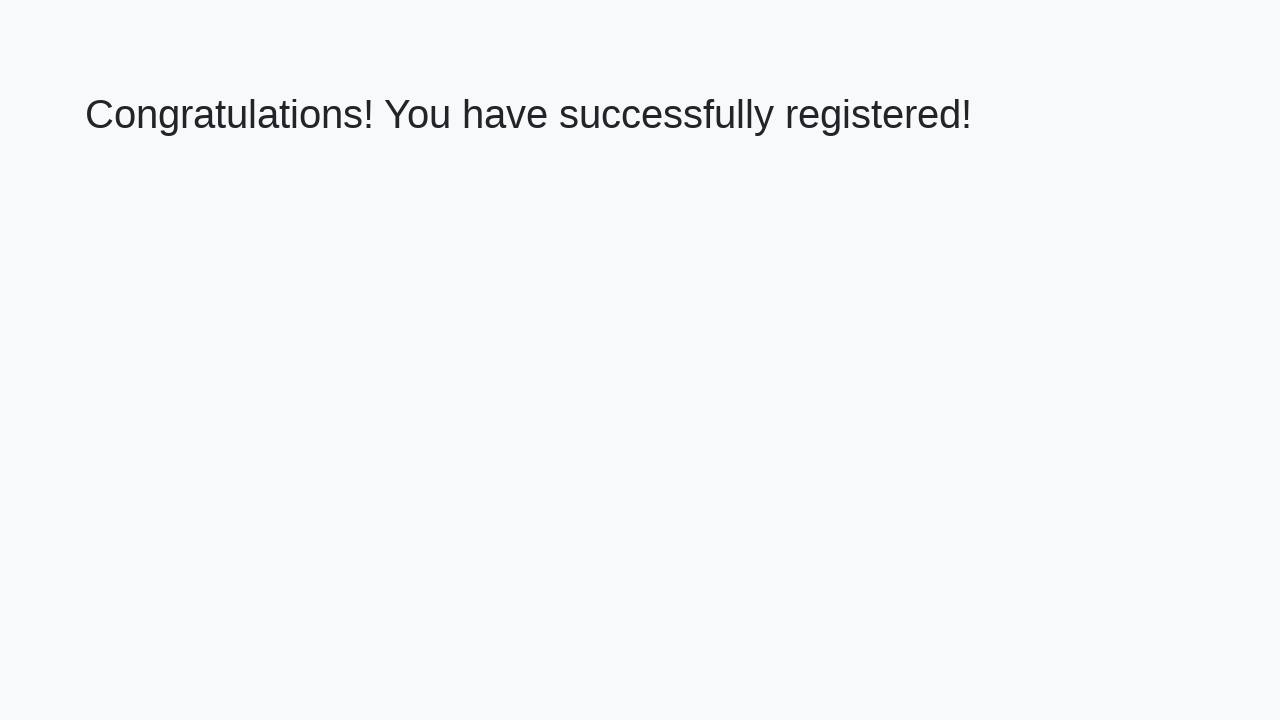

Retrieved success message text: 'Congratulations! You have successfully registered!'
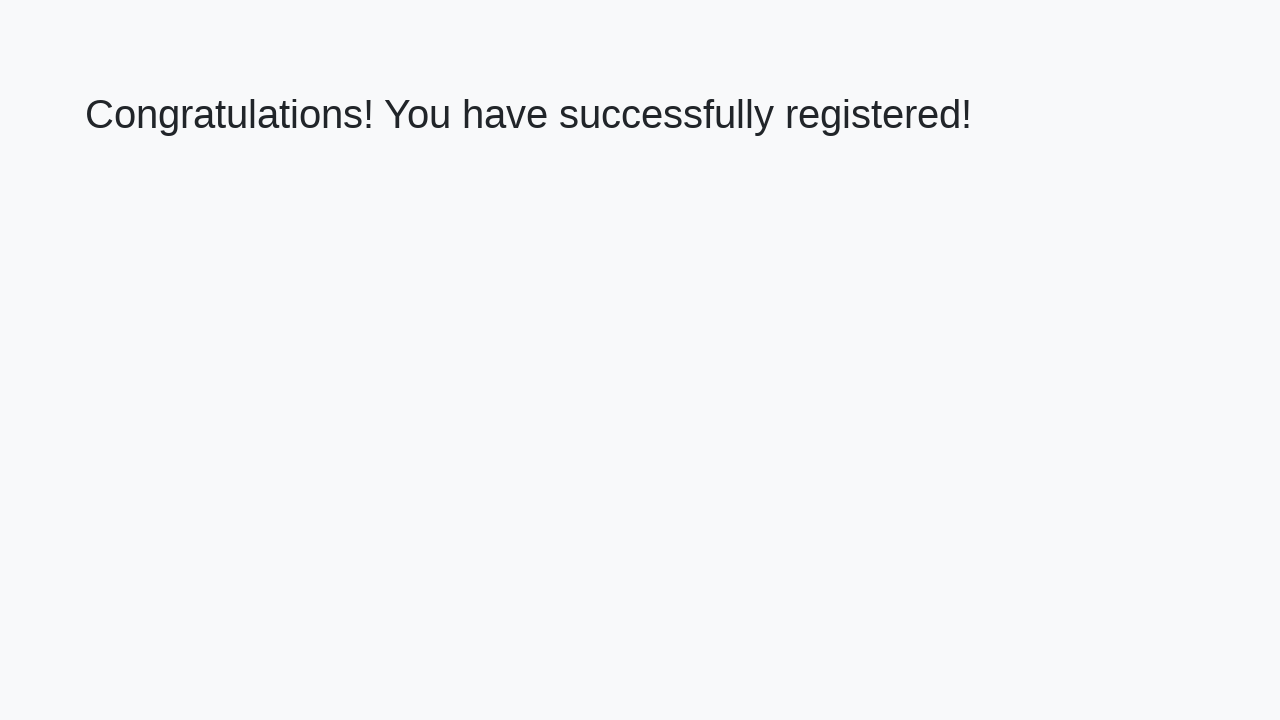

Verified success message matches expected text
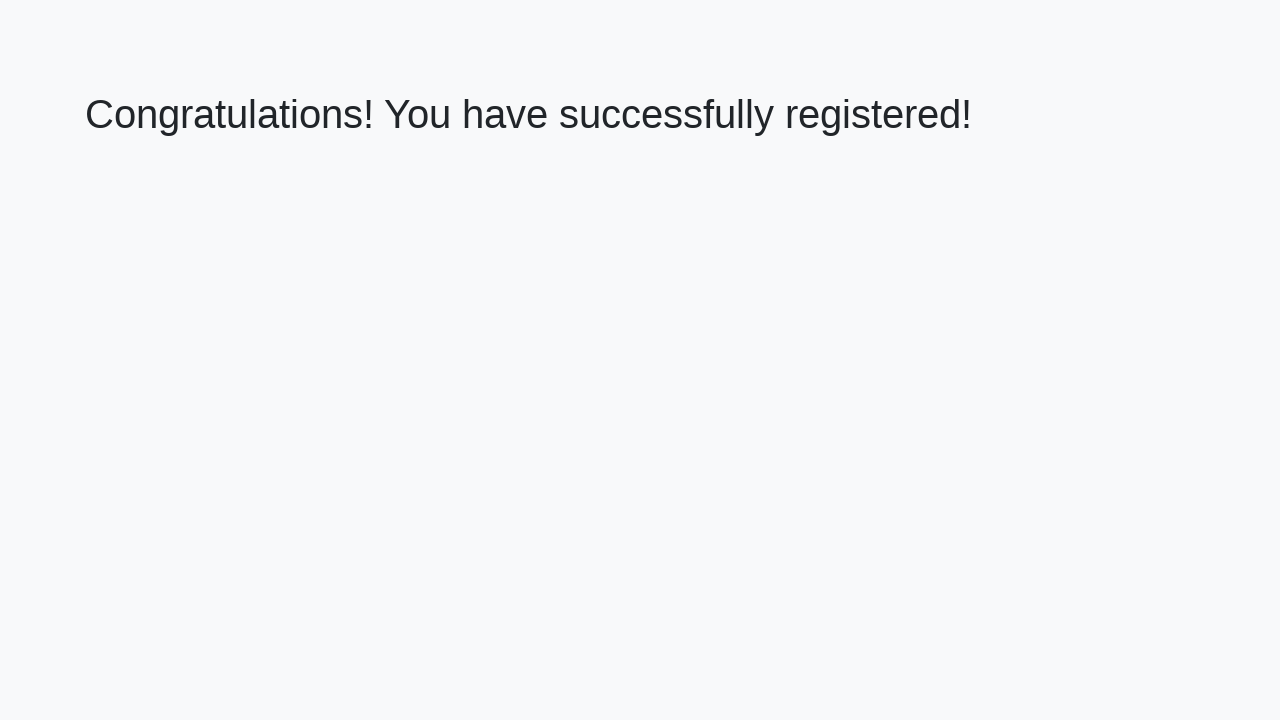

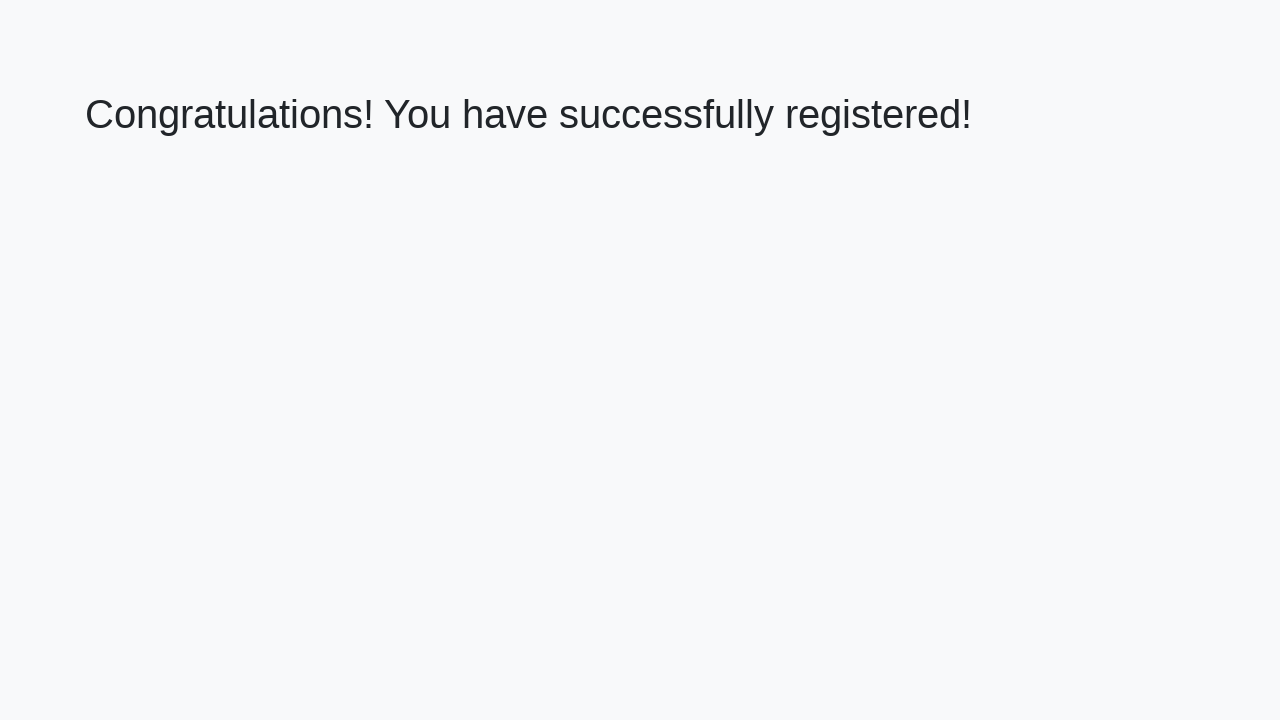